Tests reading and extracting price column data from a web table after scrolling to it

Starting URL: https://rahulshettyacademy.com/AutomationPractice/

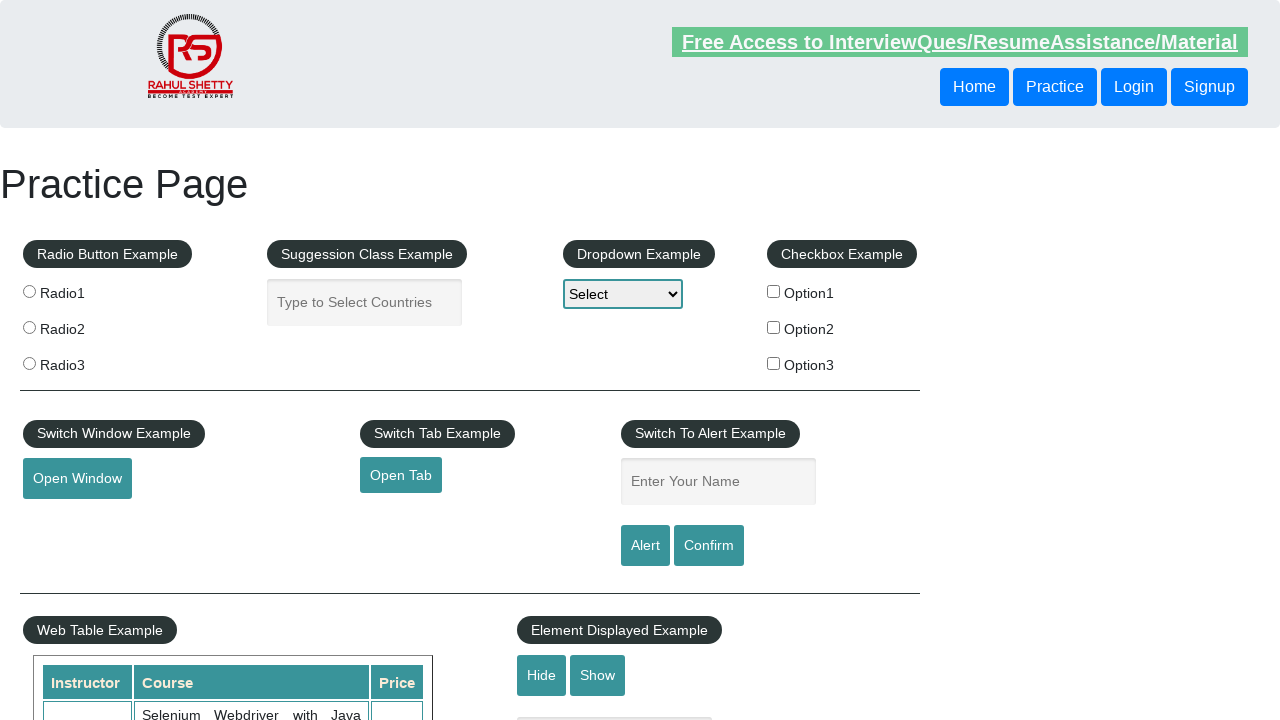

Scrolled down 750 pixels to view the web table
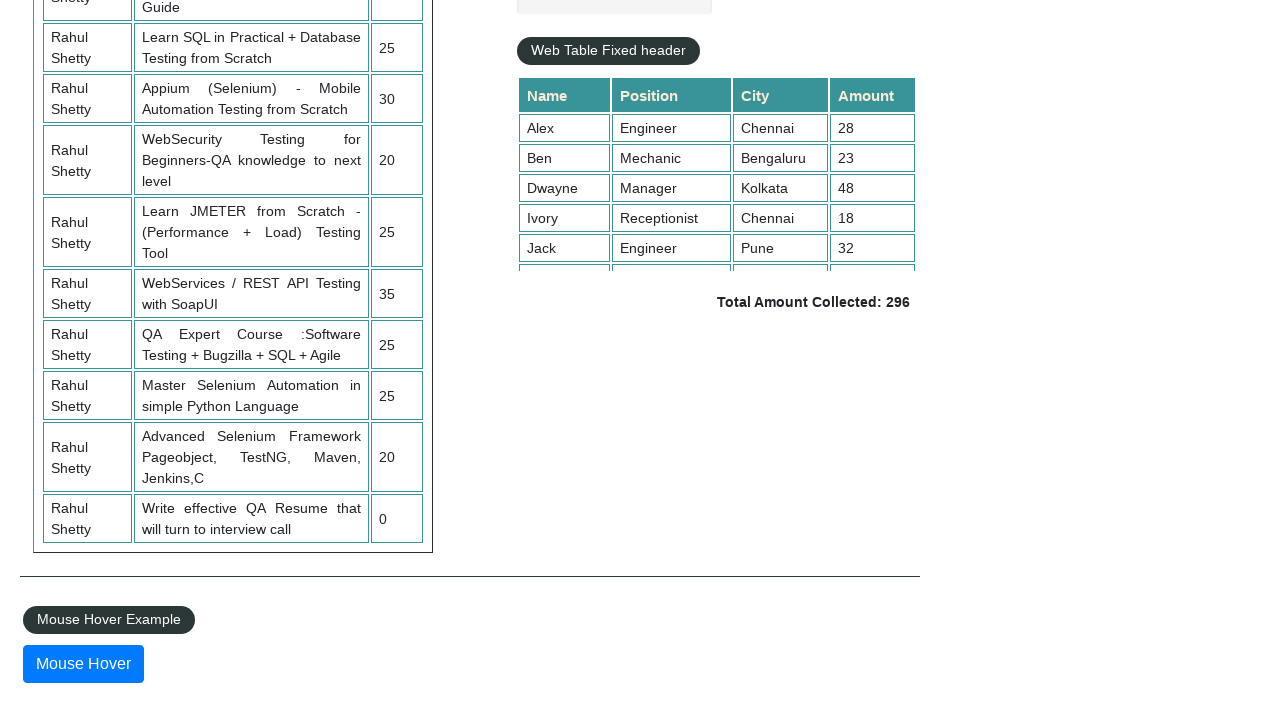

Located all rows in the courses table
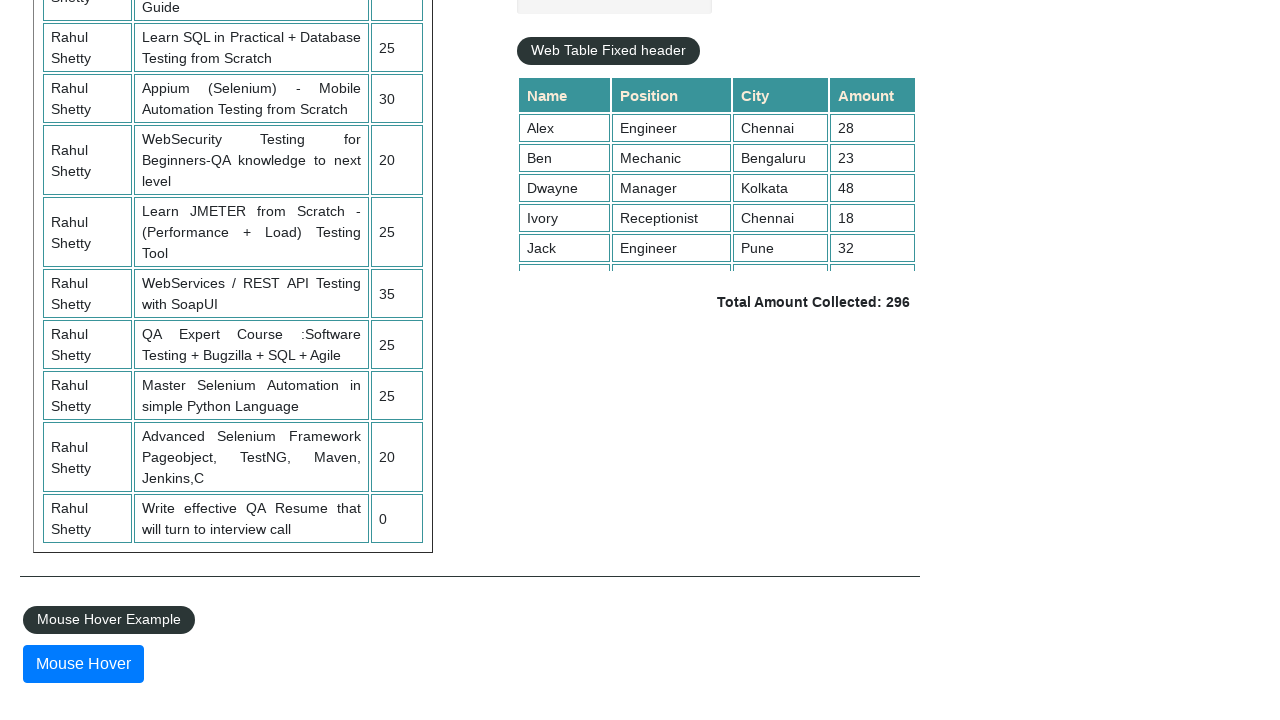

Counted 11 total rows in the table
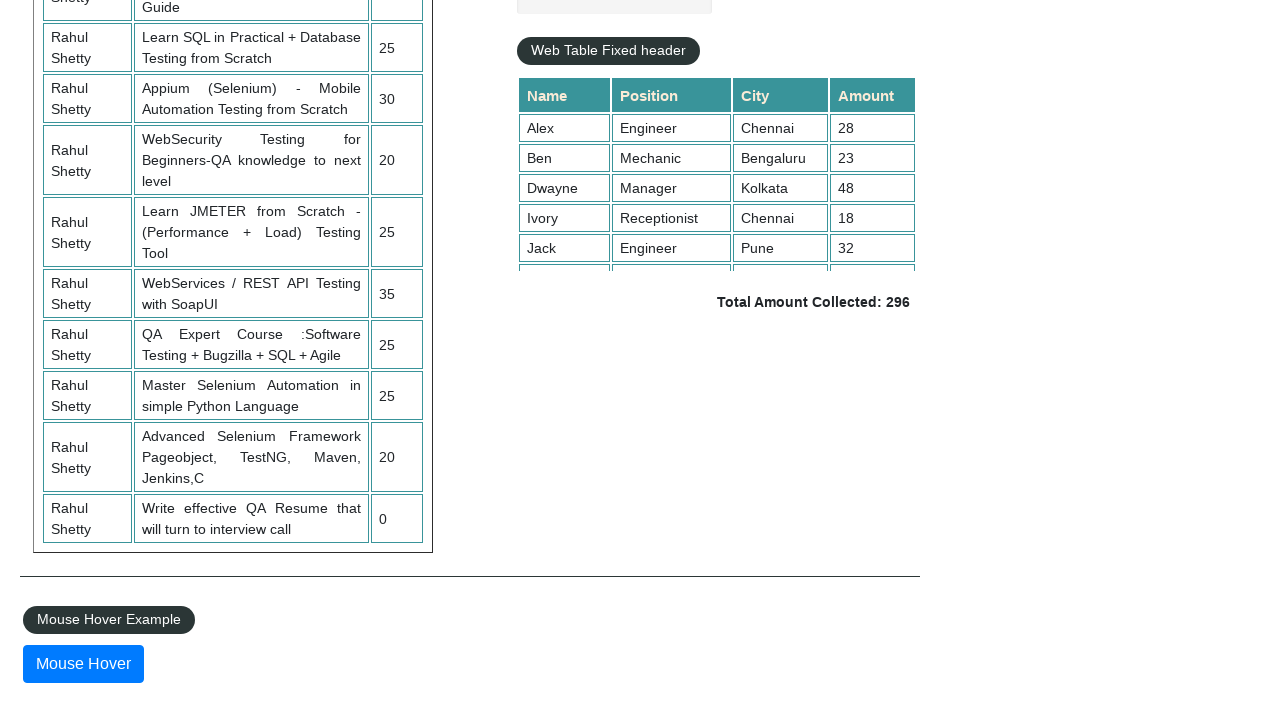

Located all column headers in the courses table
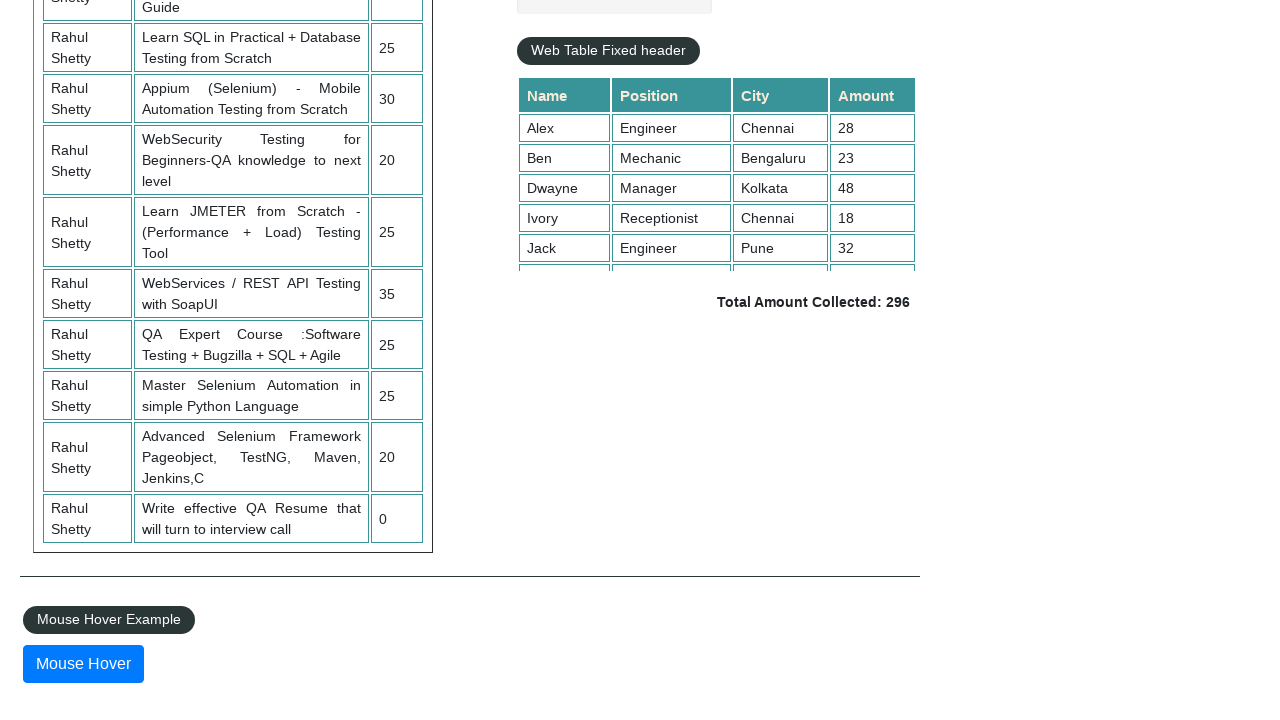

Counted 3 total columns in the table
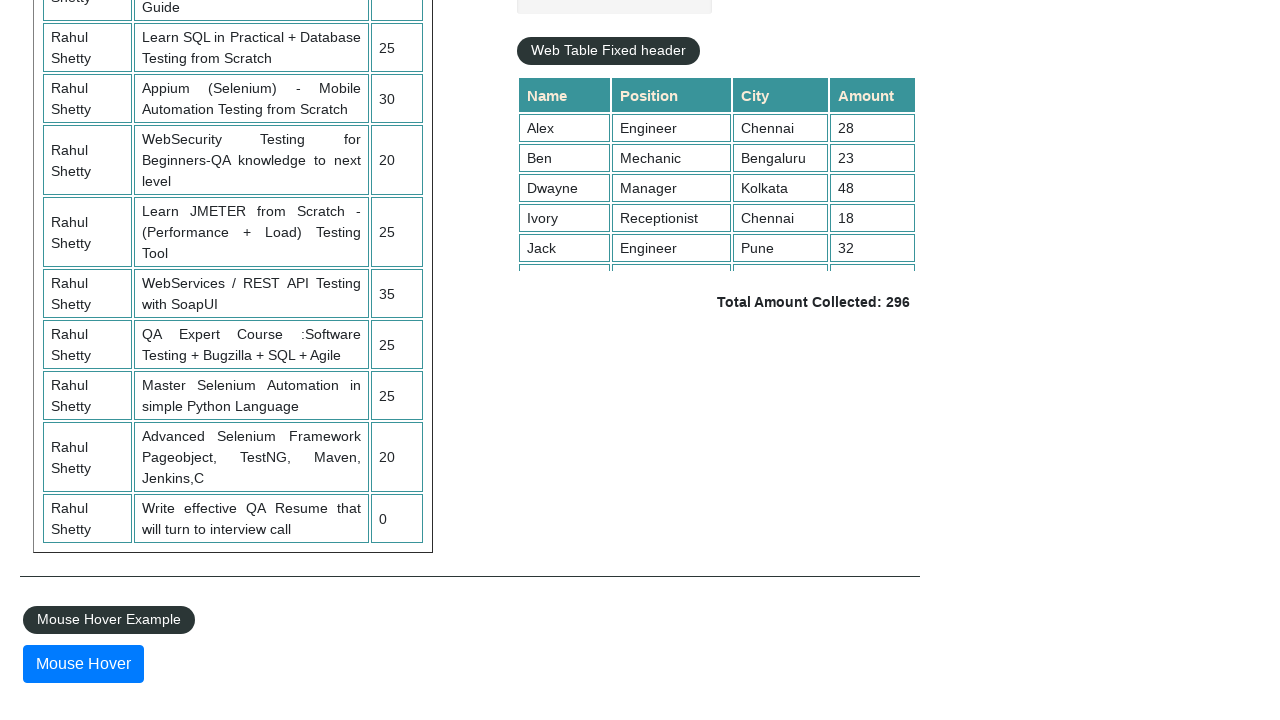

Retrieved column 1 header text: 'Instructor'
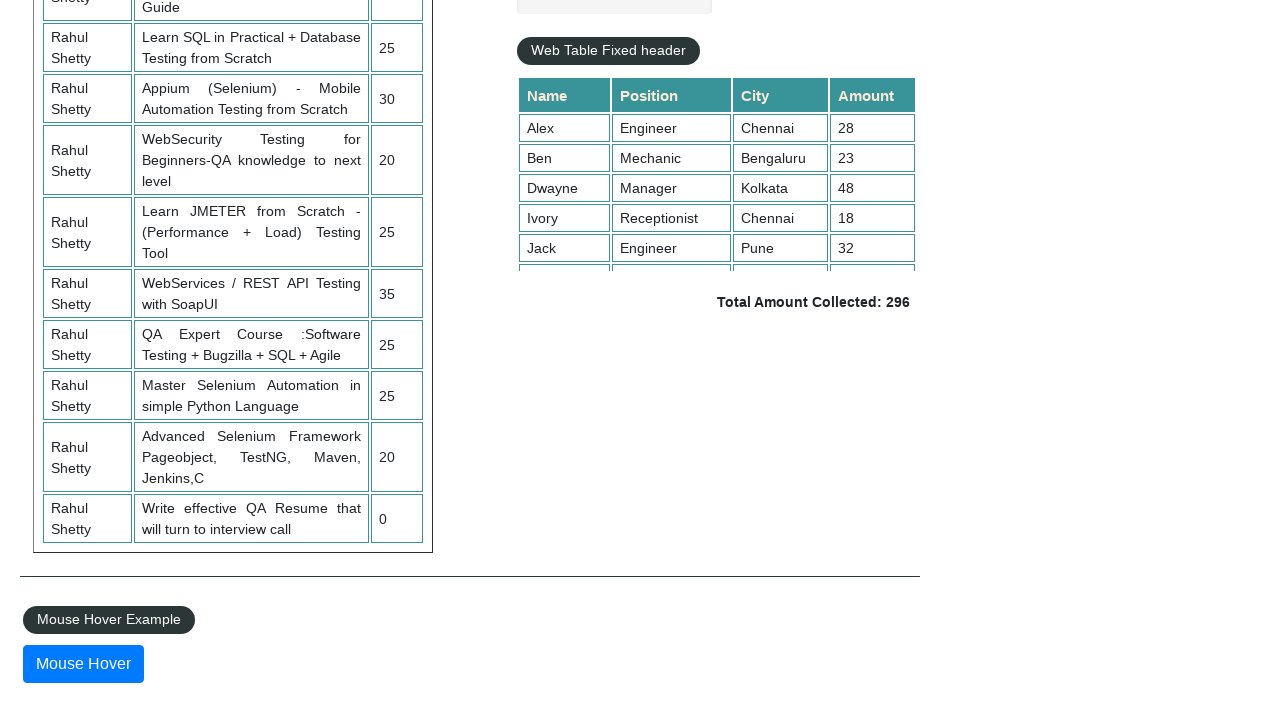

Retrieved column 2 header text: 'Course'
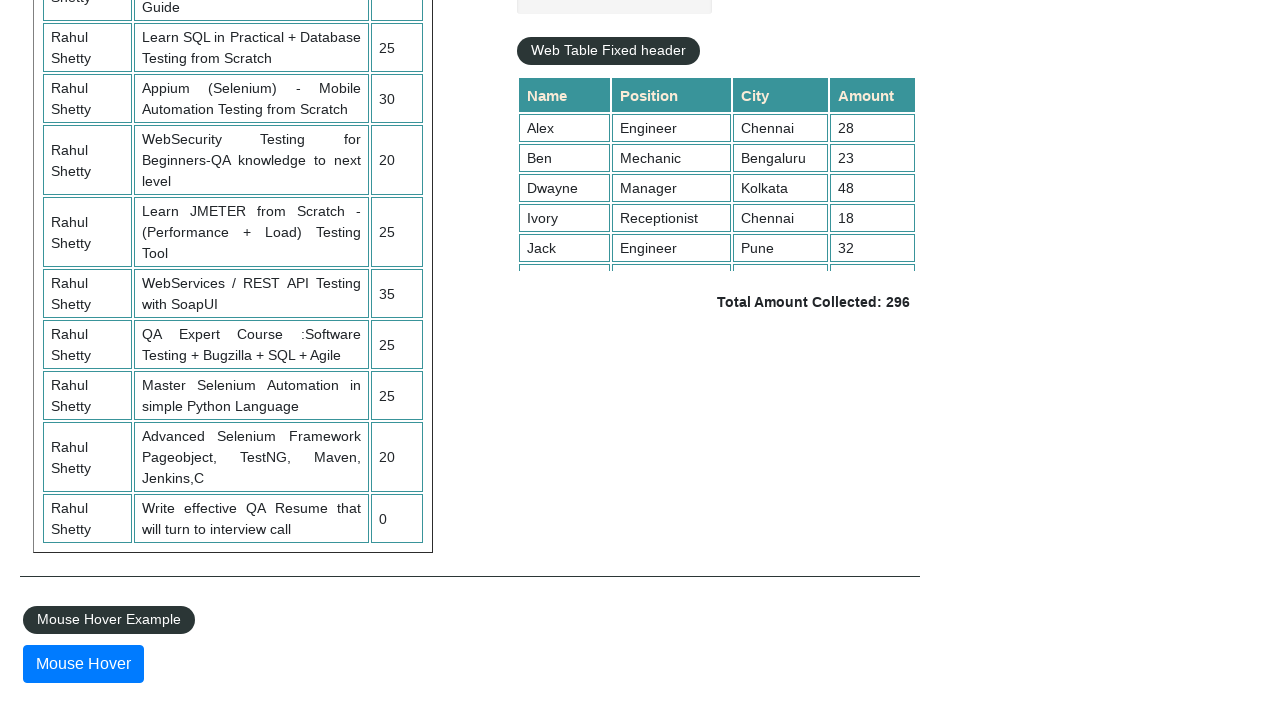

Retrieved column 3 header text: 'Price'
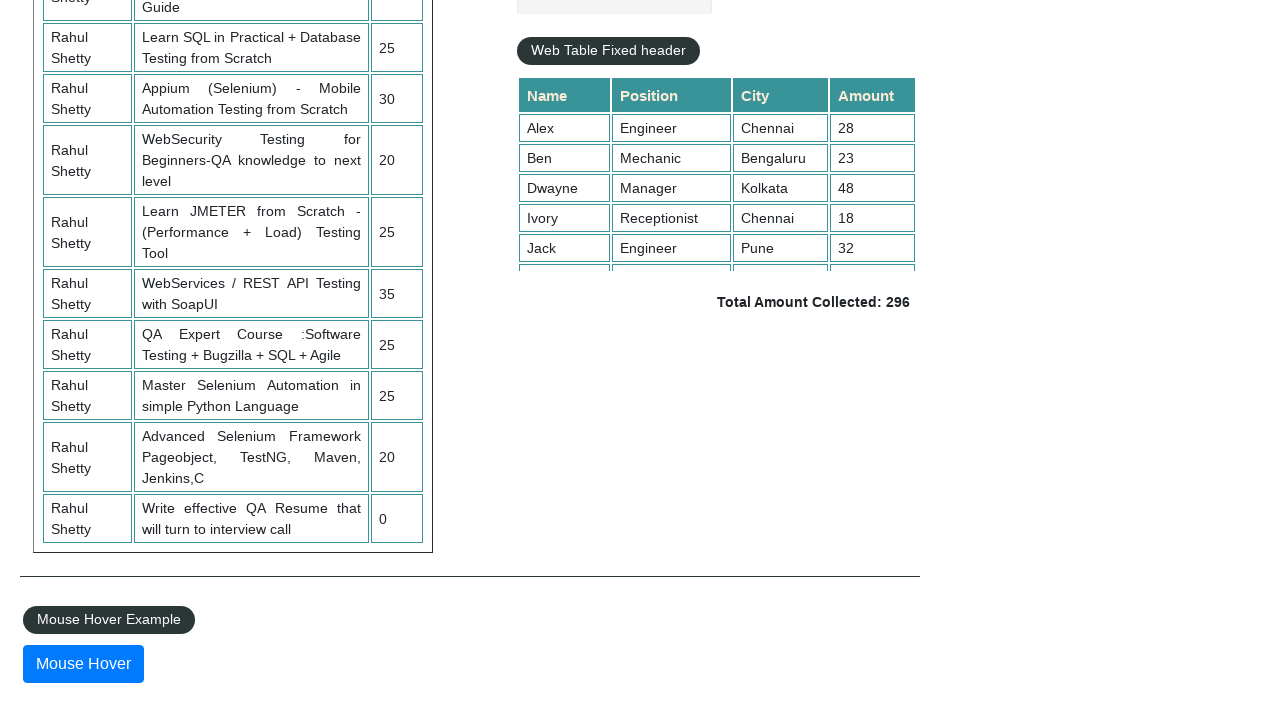

Found the Price column, extracting price values
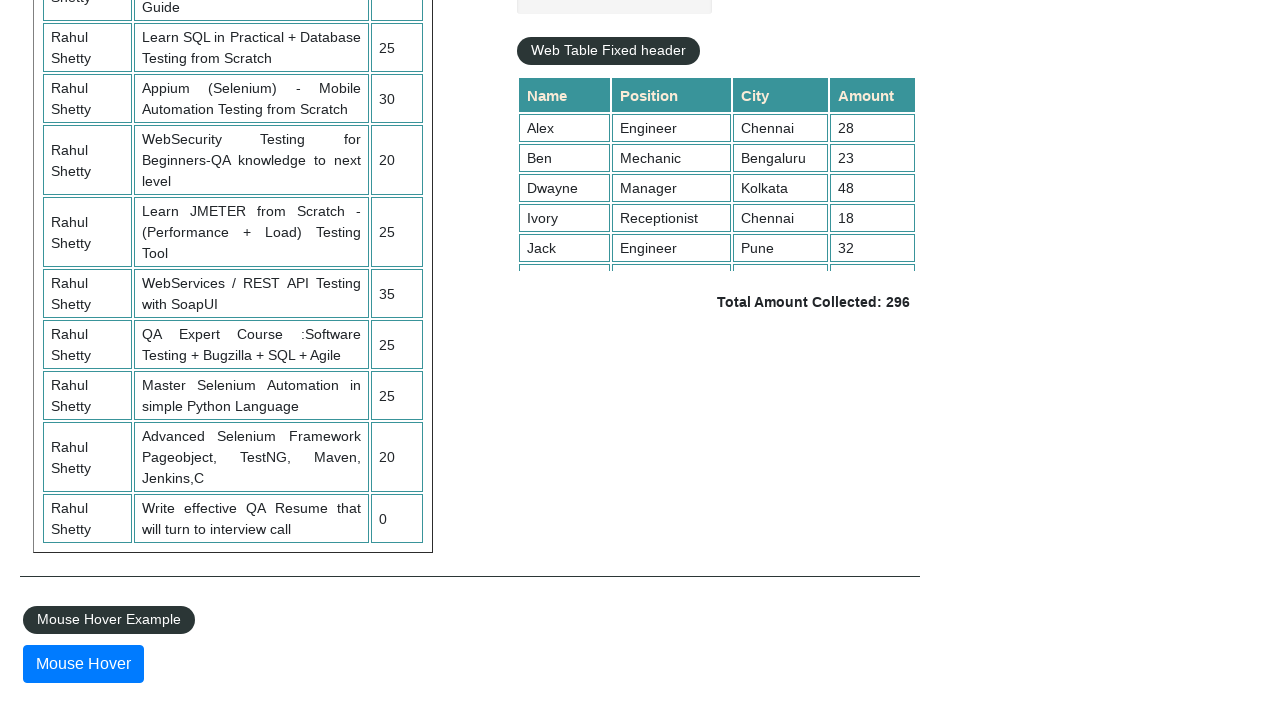

Extracted price from row 2: 30
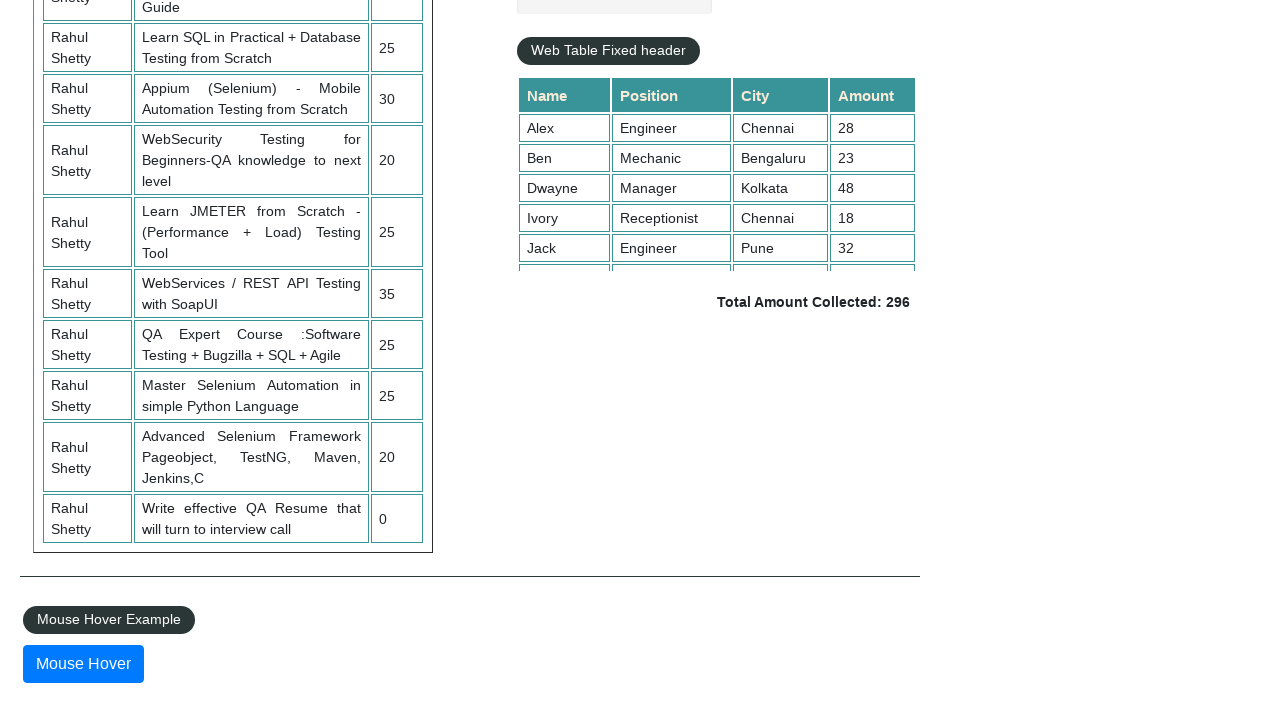

Extracted price from row 3: 25
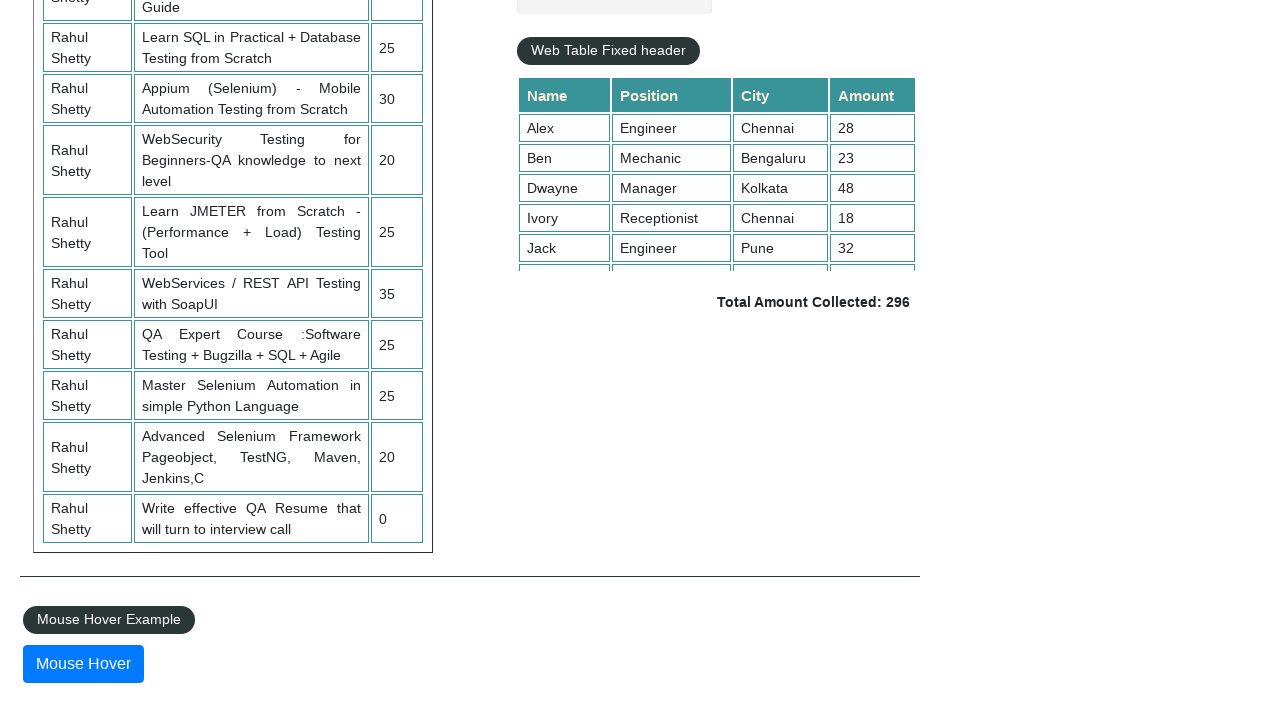

Extracted price from row 4: 30
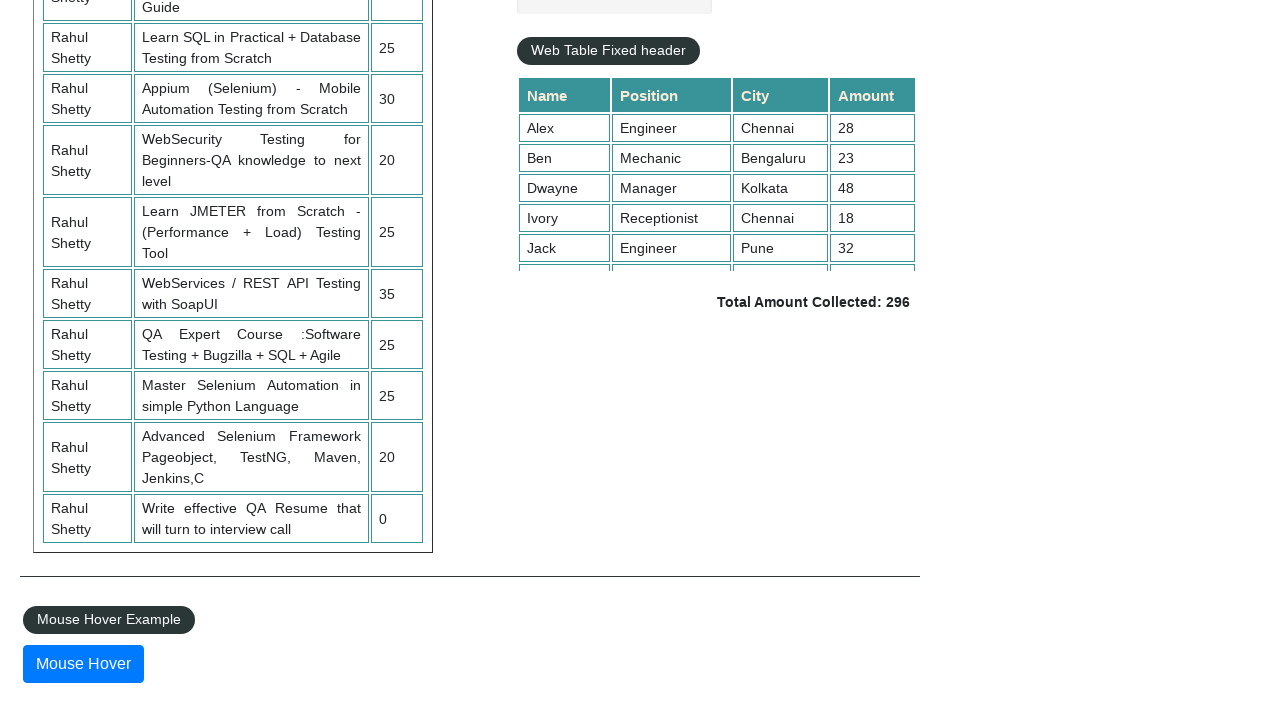

Extracted price from row 5: 20
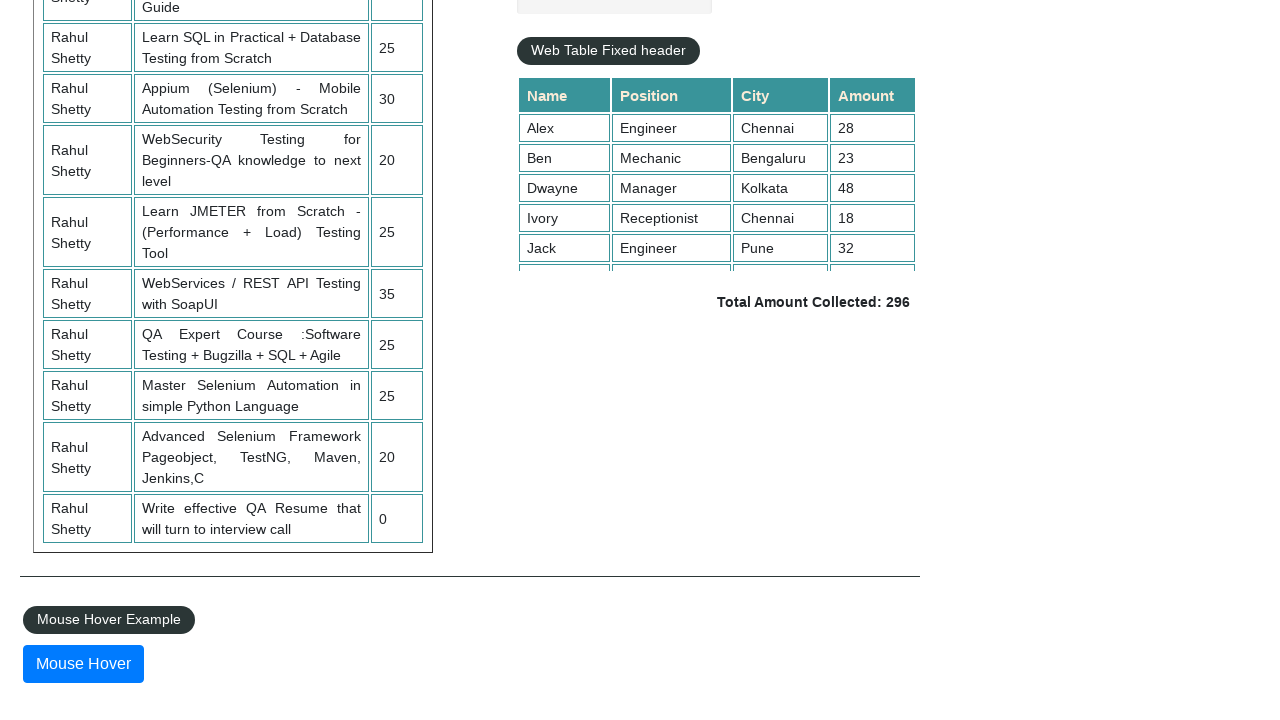

Extracted price from row 6: 25
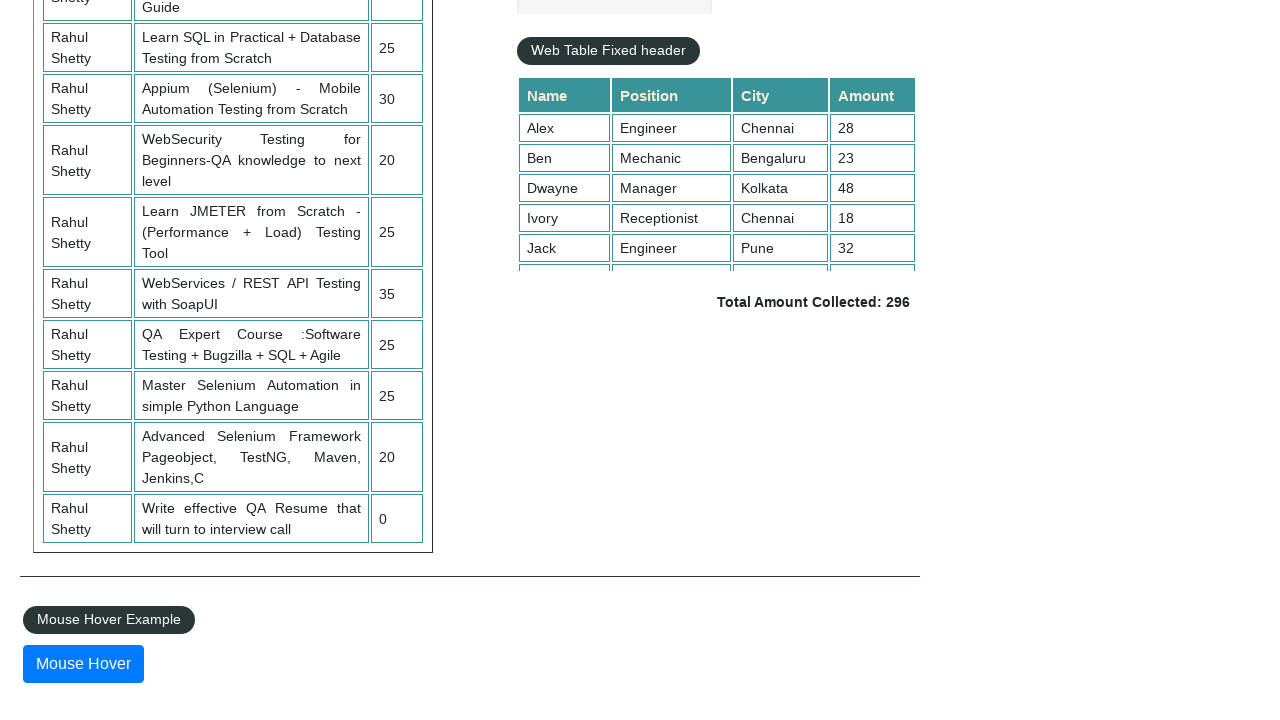

Extracted price from row 7: 35
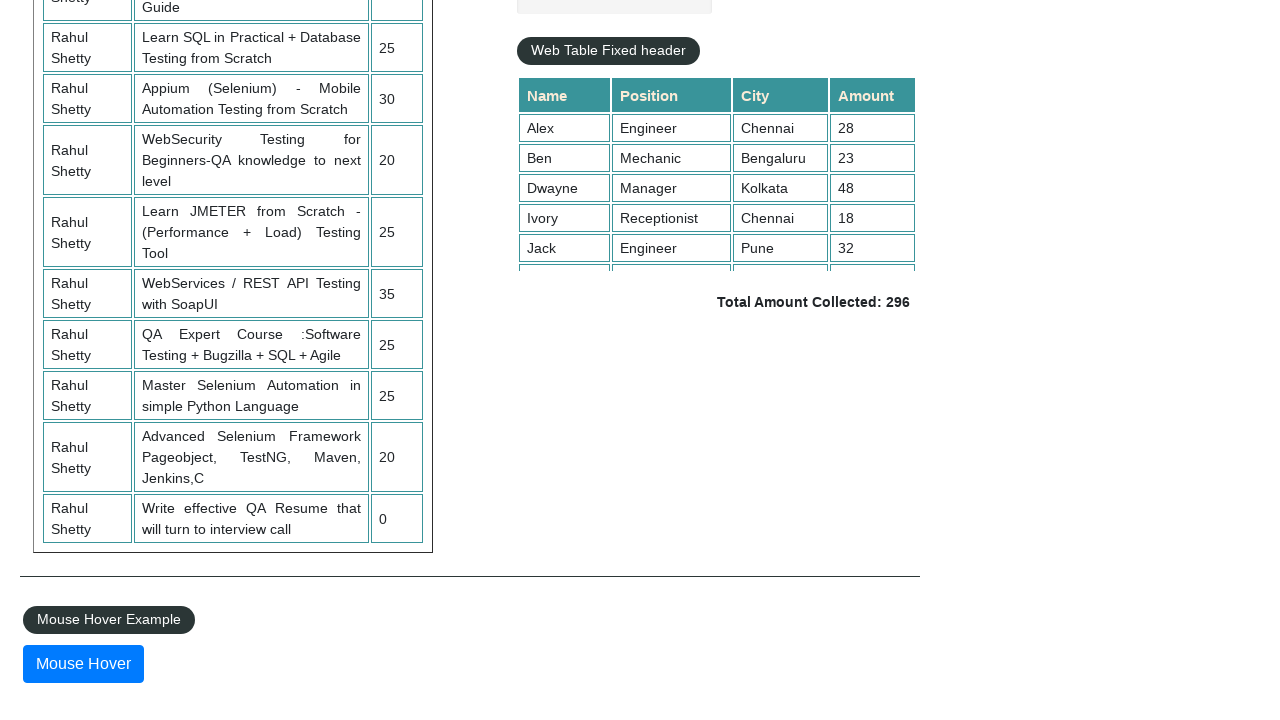

Extracted price from row 8: 25
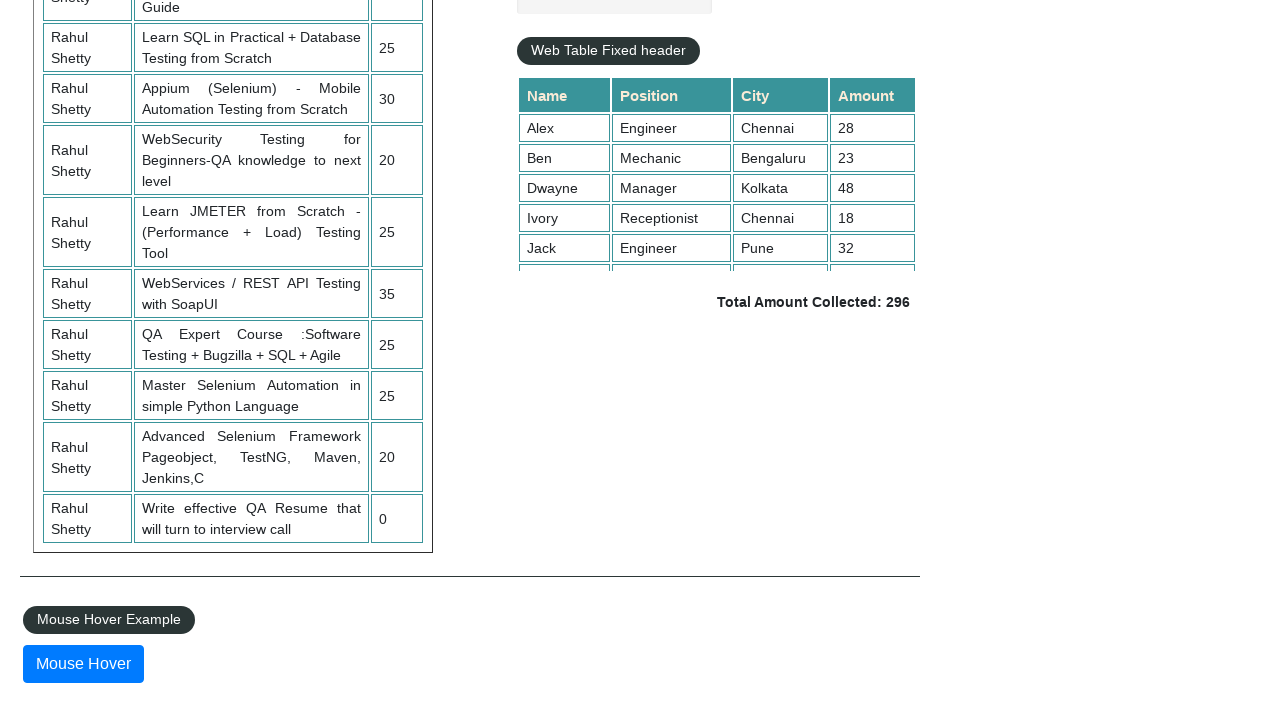

Extracted price from row 9: 25
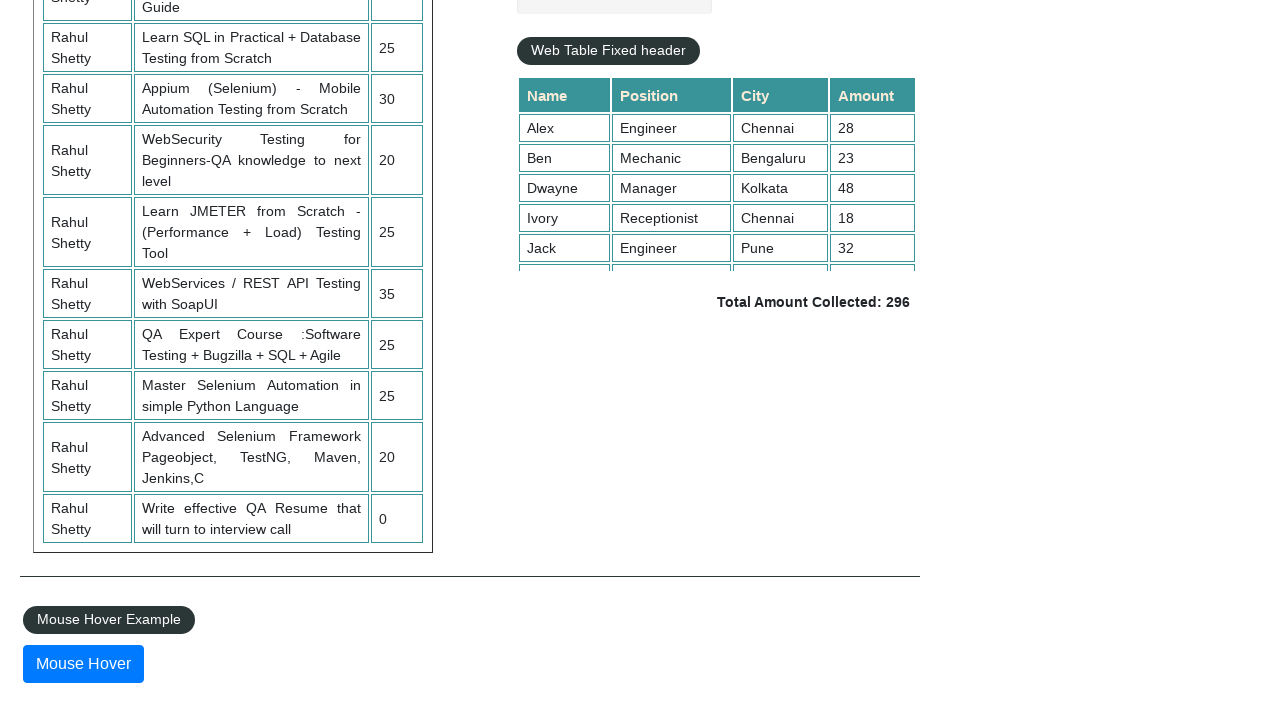

Extracted price from row 10: 20
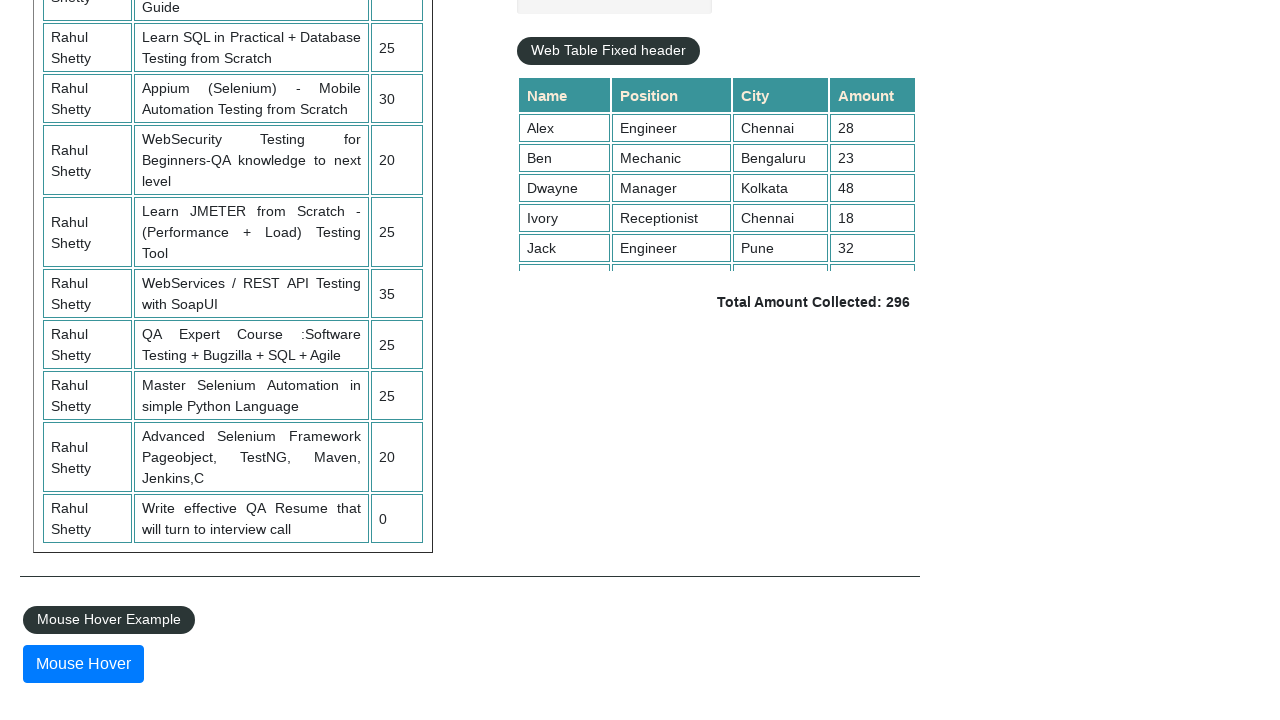

Extracted price from row 11: 0
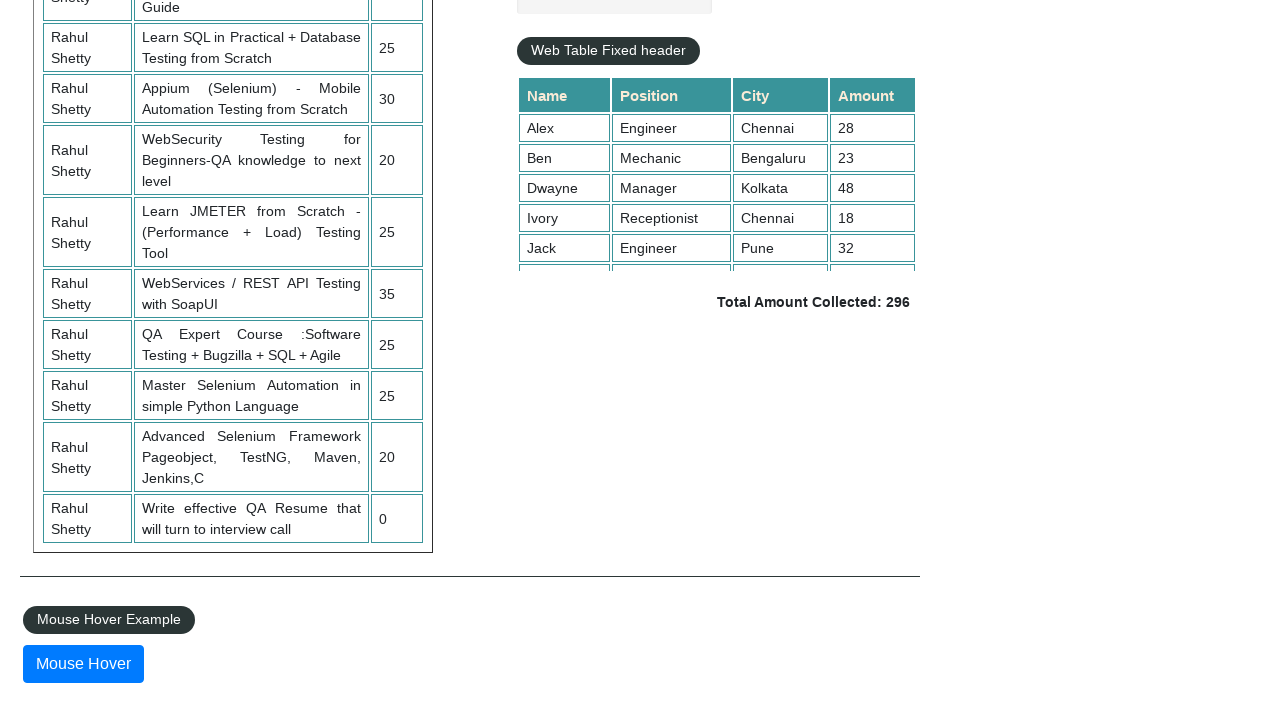

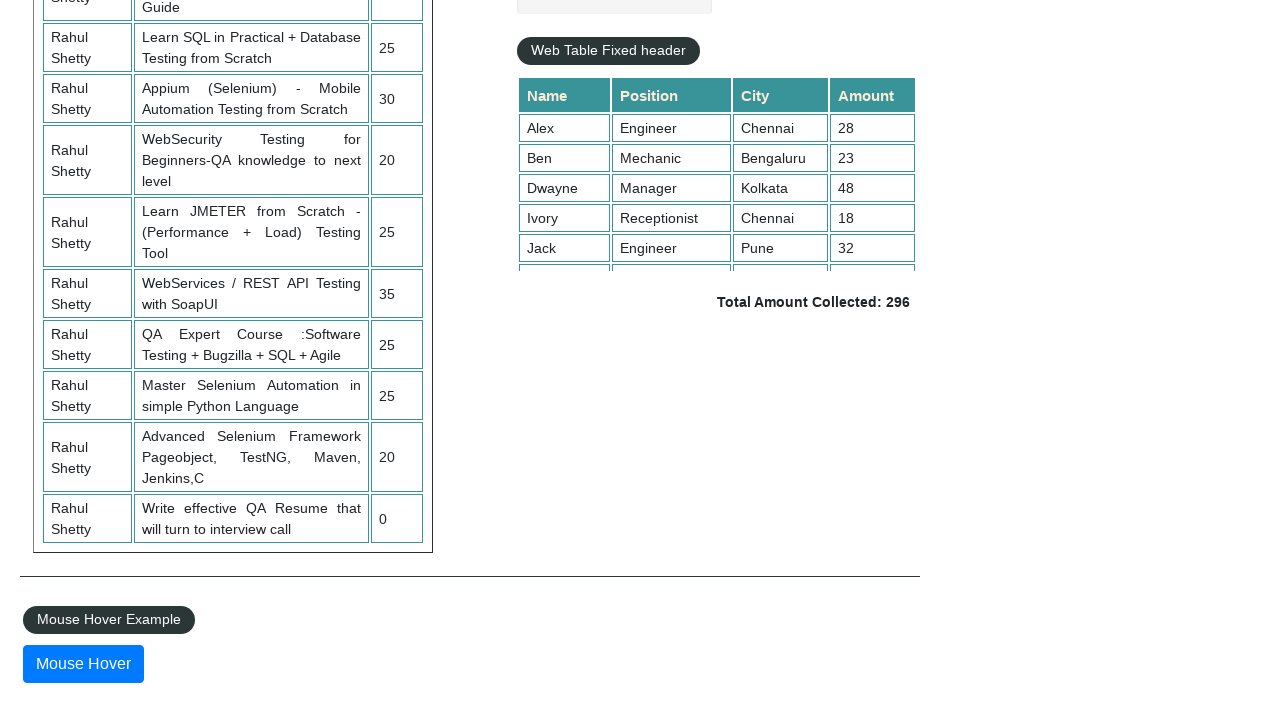